Tests canceling an edit operation by pressing Escape after switching to active filter view

Starting URL: http://todomvc.com/examples/typescript-angular

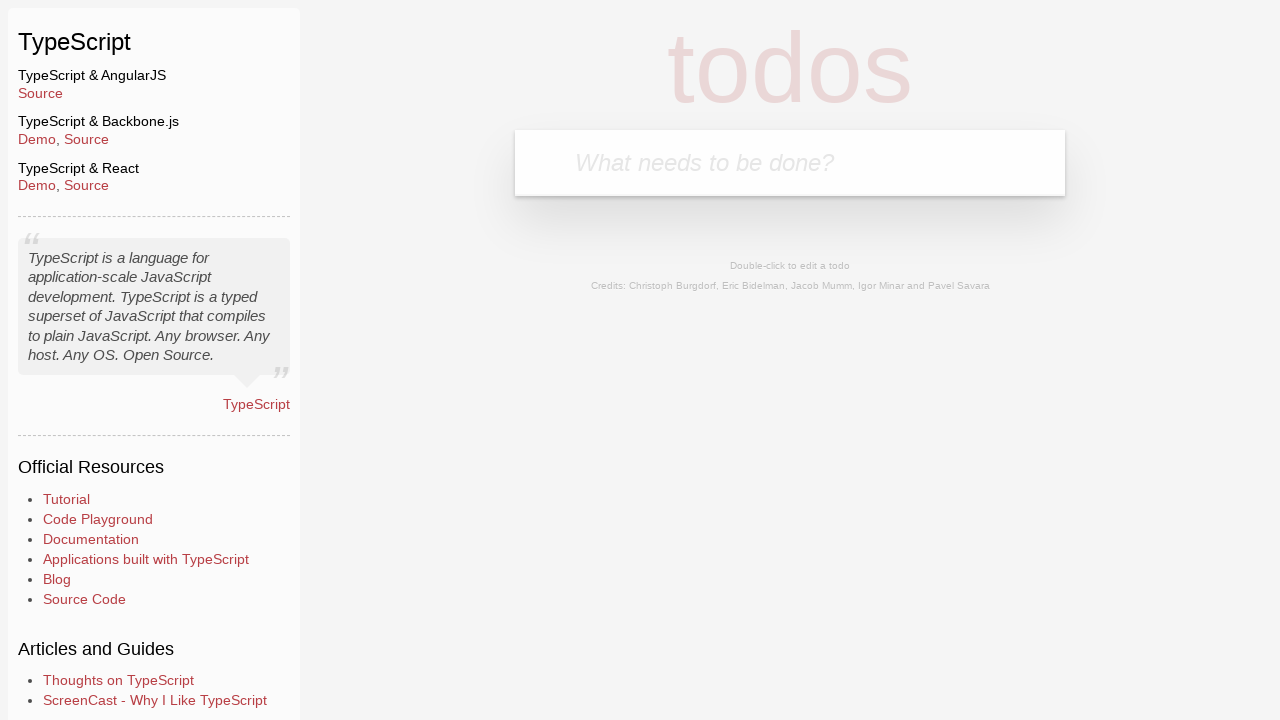

Filled todo input field with 'AtoВeEdit' on body > section > header > form > input
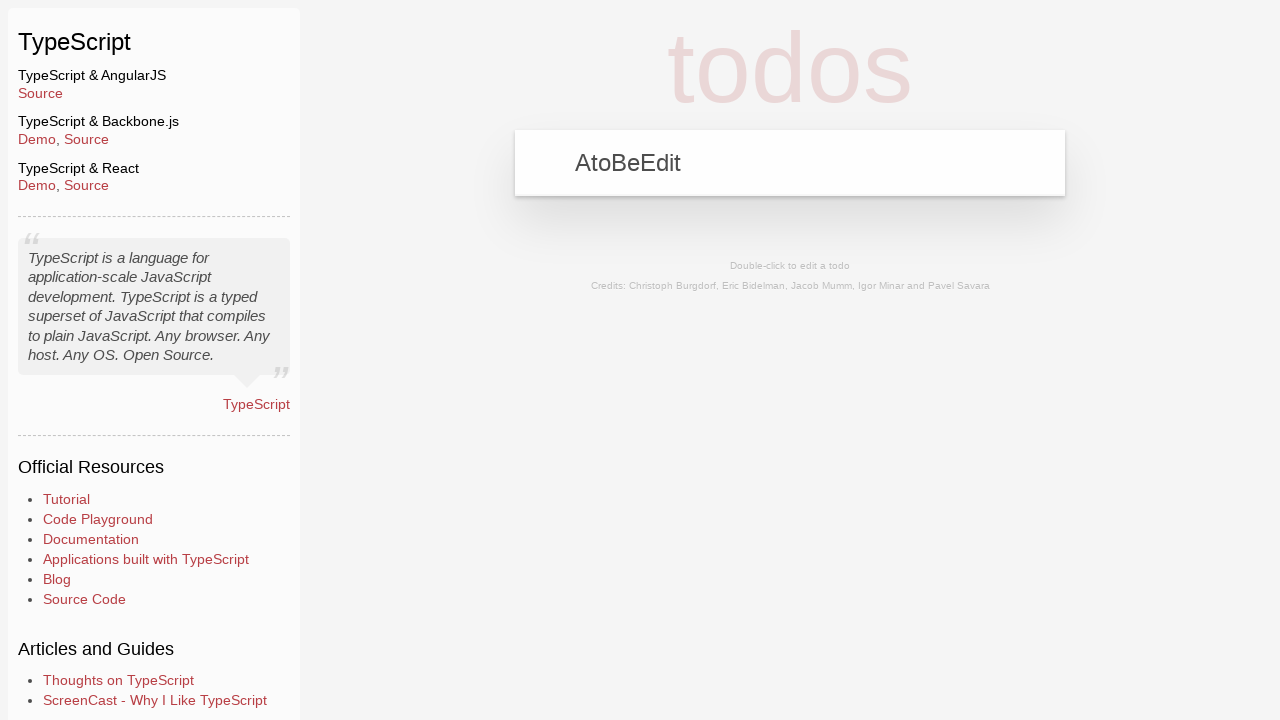

Pressed Enter to add the todo on body > section > header > form > input
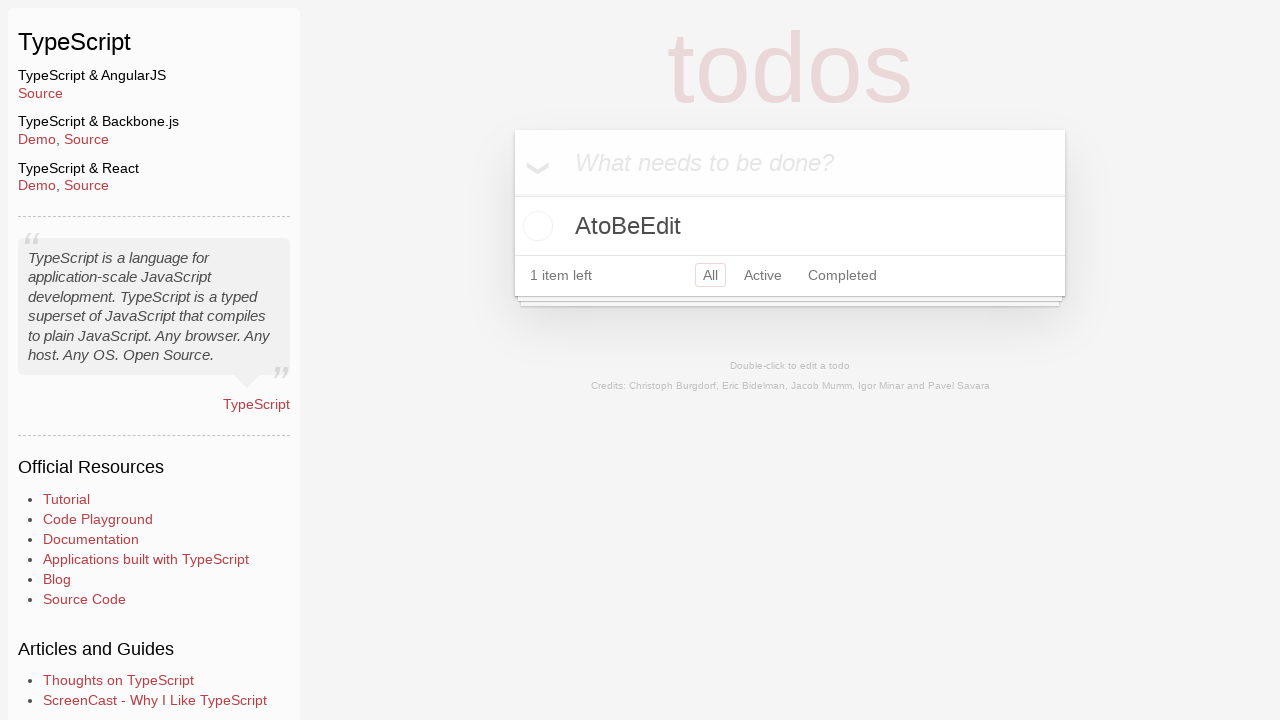

Clicked 'Active' filter to switch to active todos view at (763, 275) on body > section > footer > ul > li:nth-child(2) > a
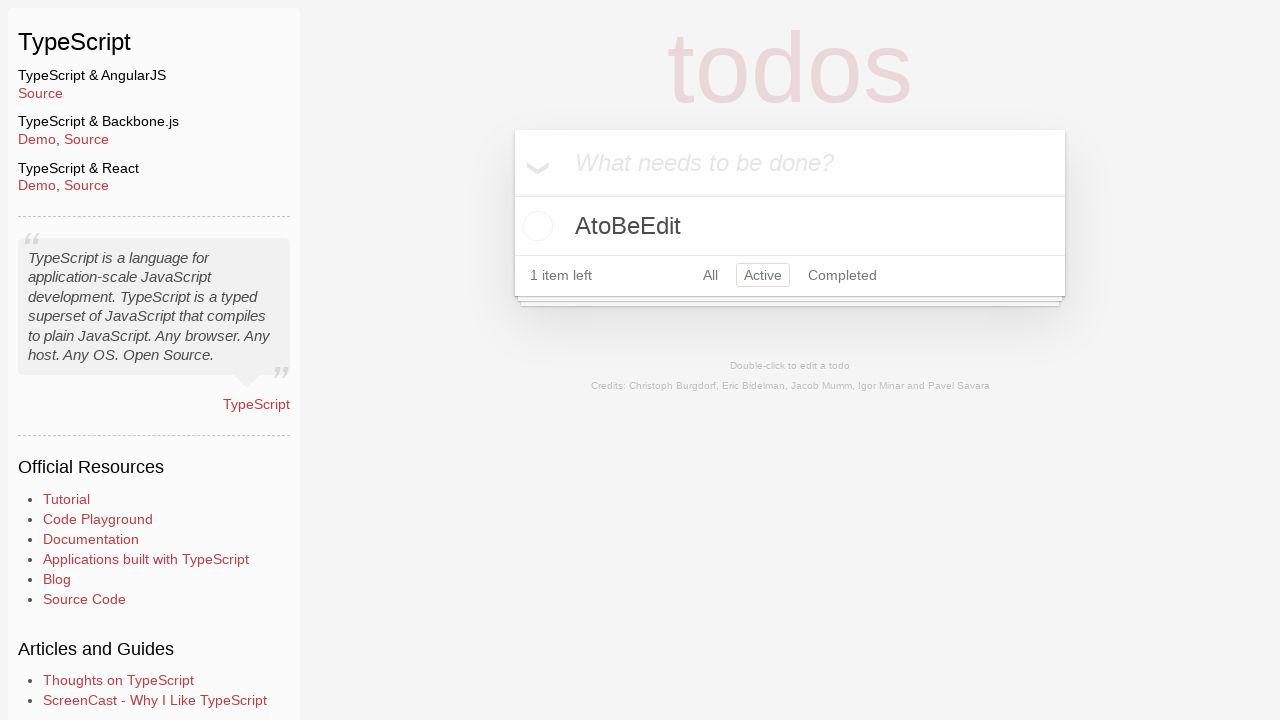

Double-clicked todo to enter edit mode at (790, 226) on body > section > section > ul > li > div > label
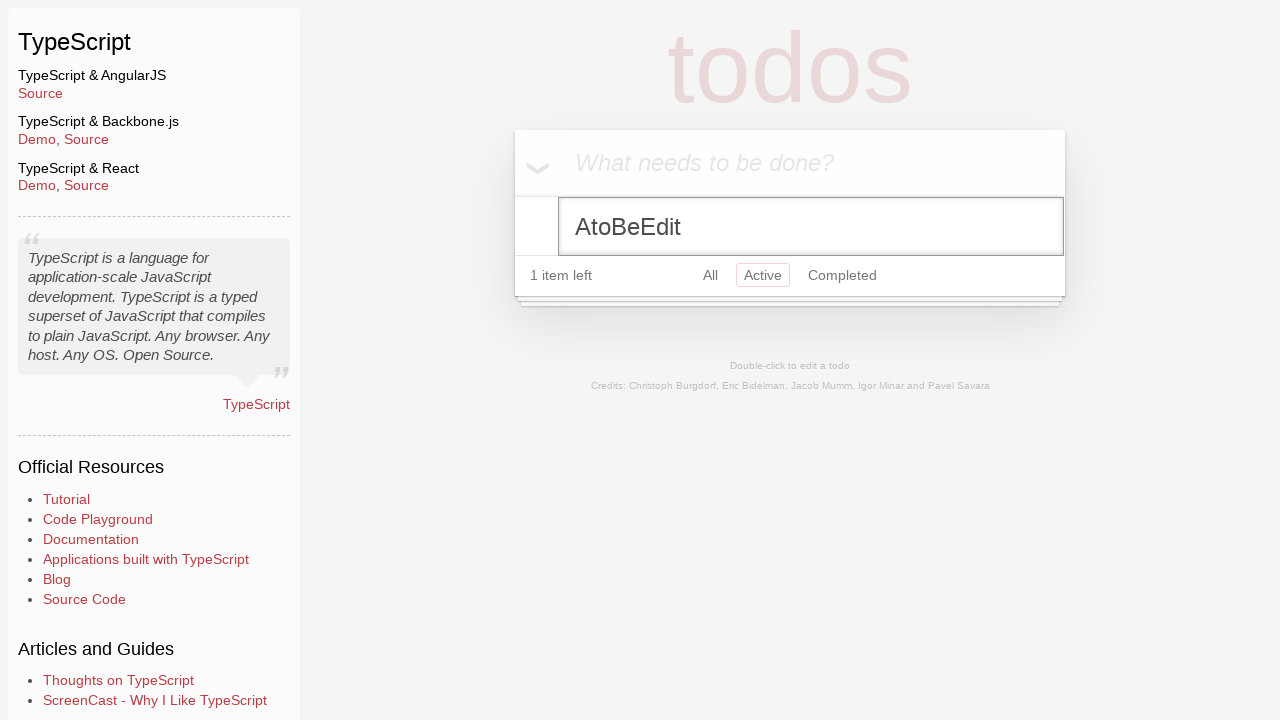

Typed 'demo' in the edit input field on body > section > section > ul > li:nth-child(1) > form > input
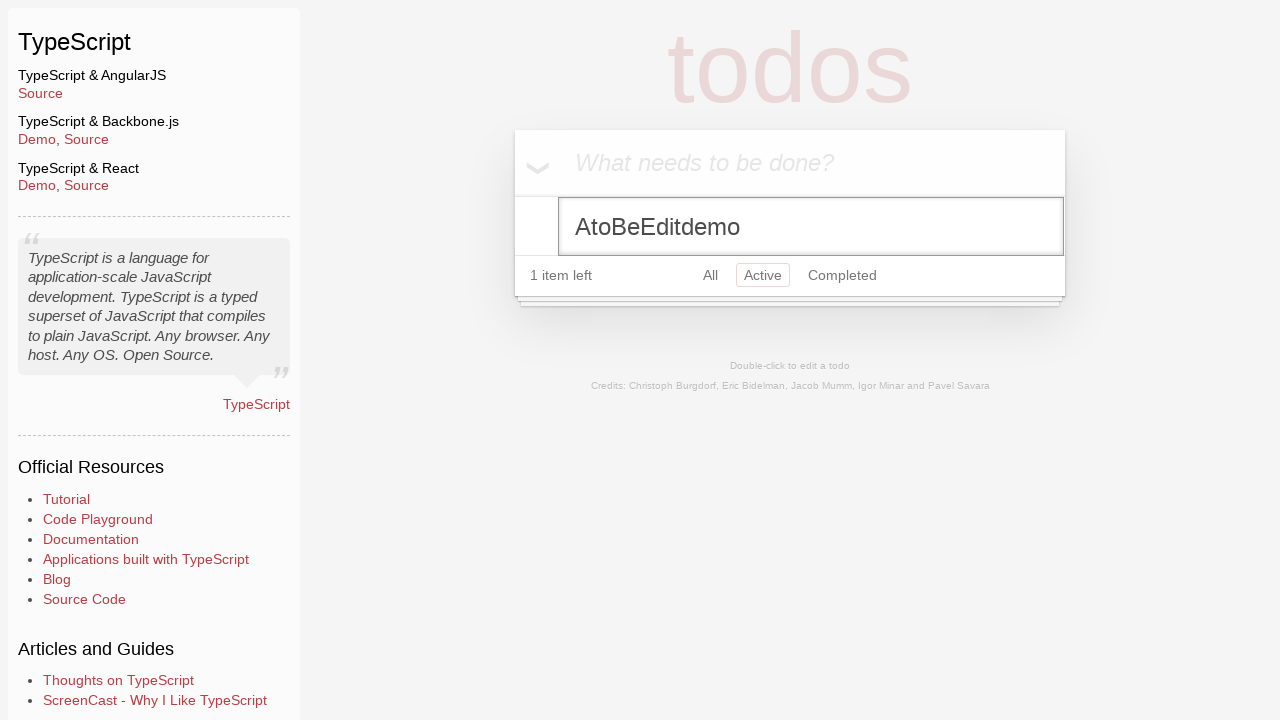

Pressed Escape to cancel the edit operation on body > section > section > ul > li:nth-child(1) > form > input
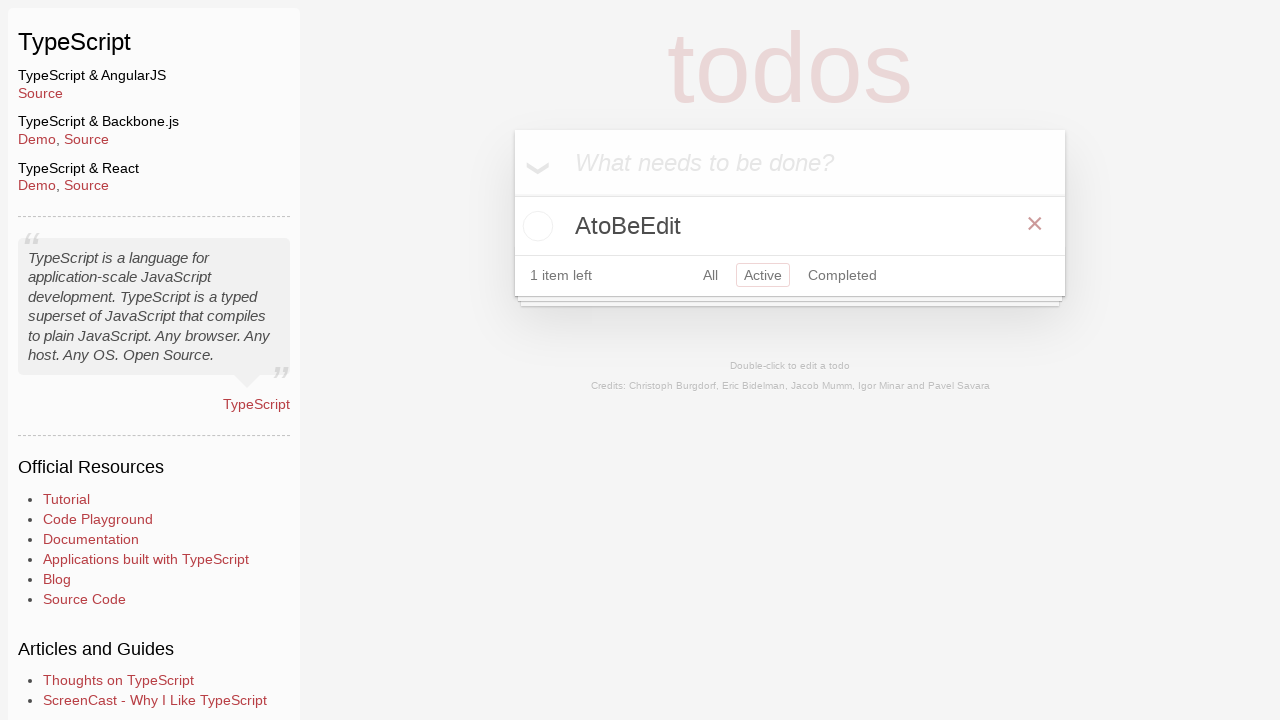

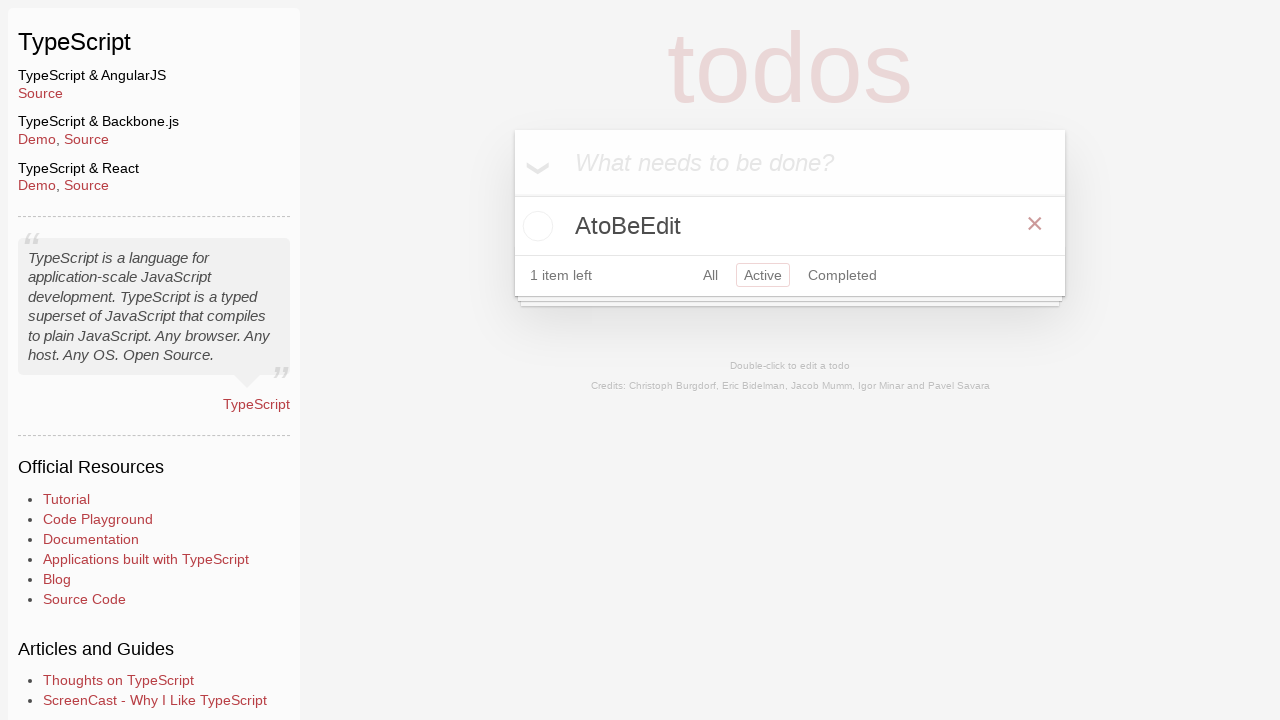